Tests date picker functionality by opening a calendar widget, selecting a specific year and month from dropdowns, and then clicking on a specific date

Starting URL: https://testautomationpractice.blogspot.com/

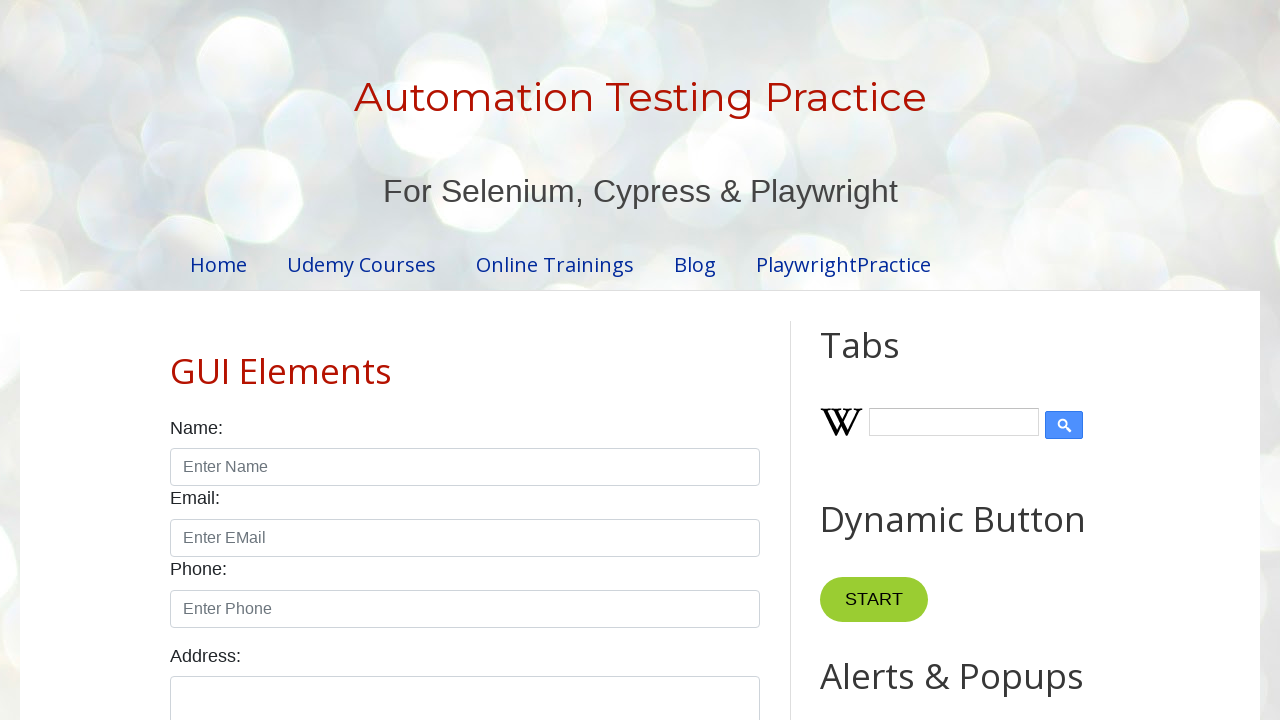

Clicked on date input field to open the date picker at (520, 360) on #txtDate
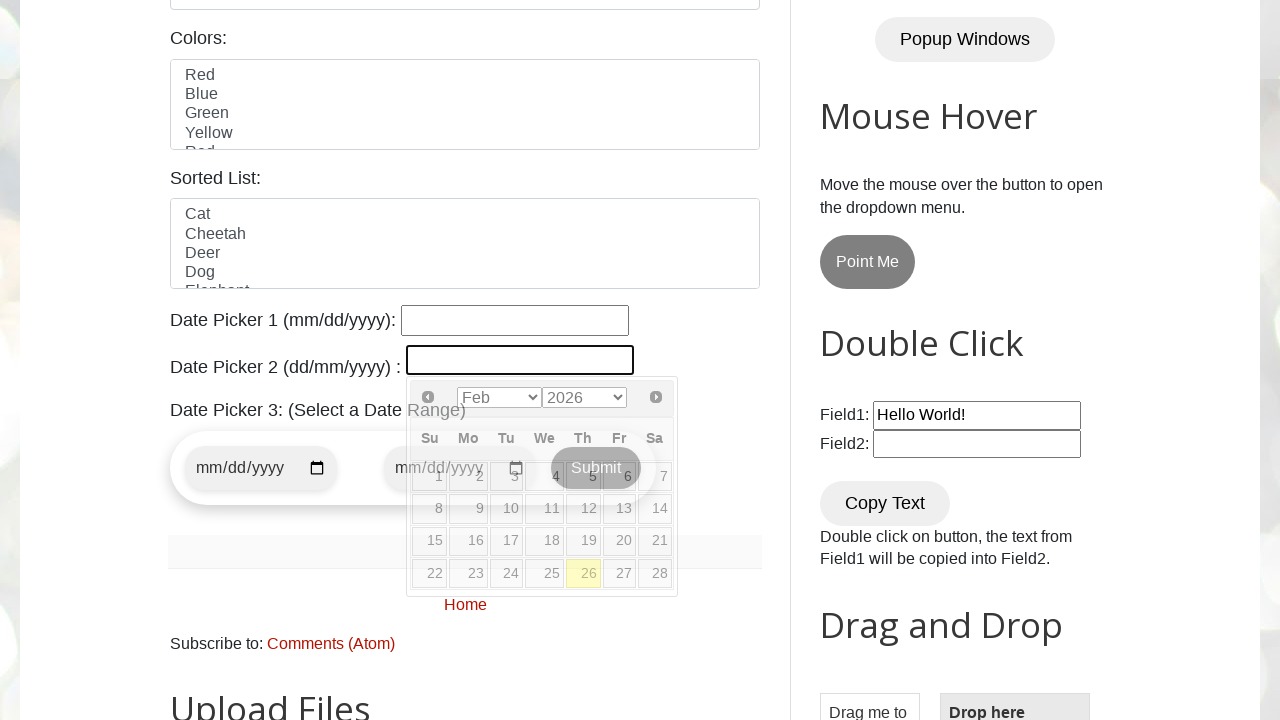

Selected year 2026 from the year dropdown on select.ui-datepicker-year
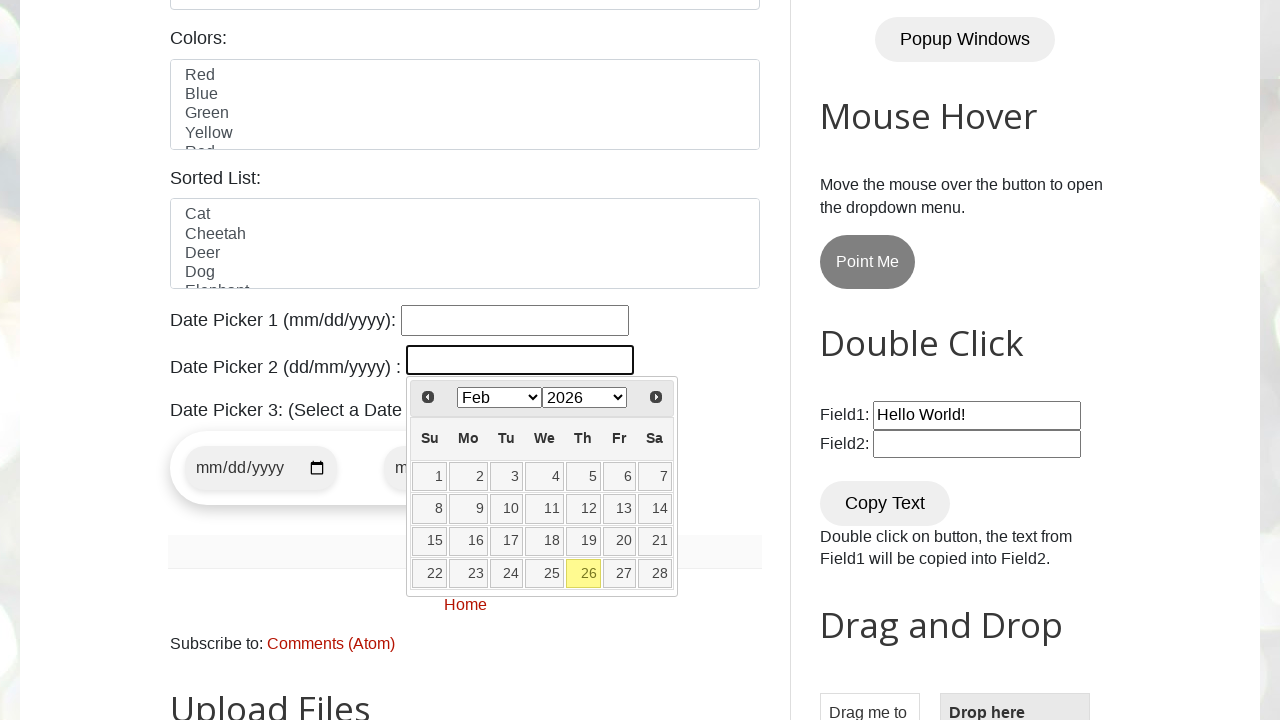

Selected June from the month dropdown on select.ui-datepicker-month
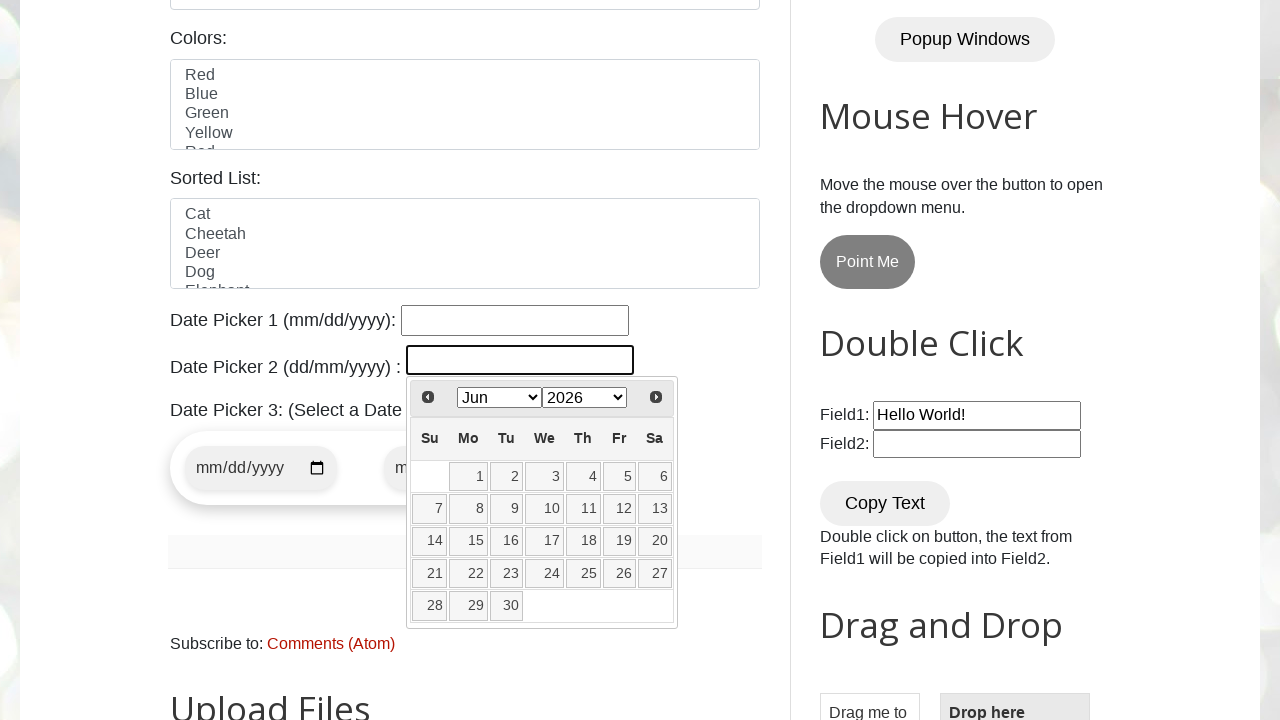

Clicked on date 15 in the calendar at (468, 541) on xpath=//table[@class='ui-datepicker-calendar']/tbody/tr/td/a[text()='15']
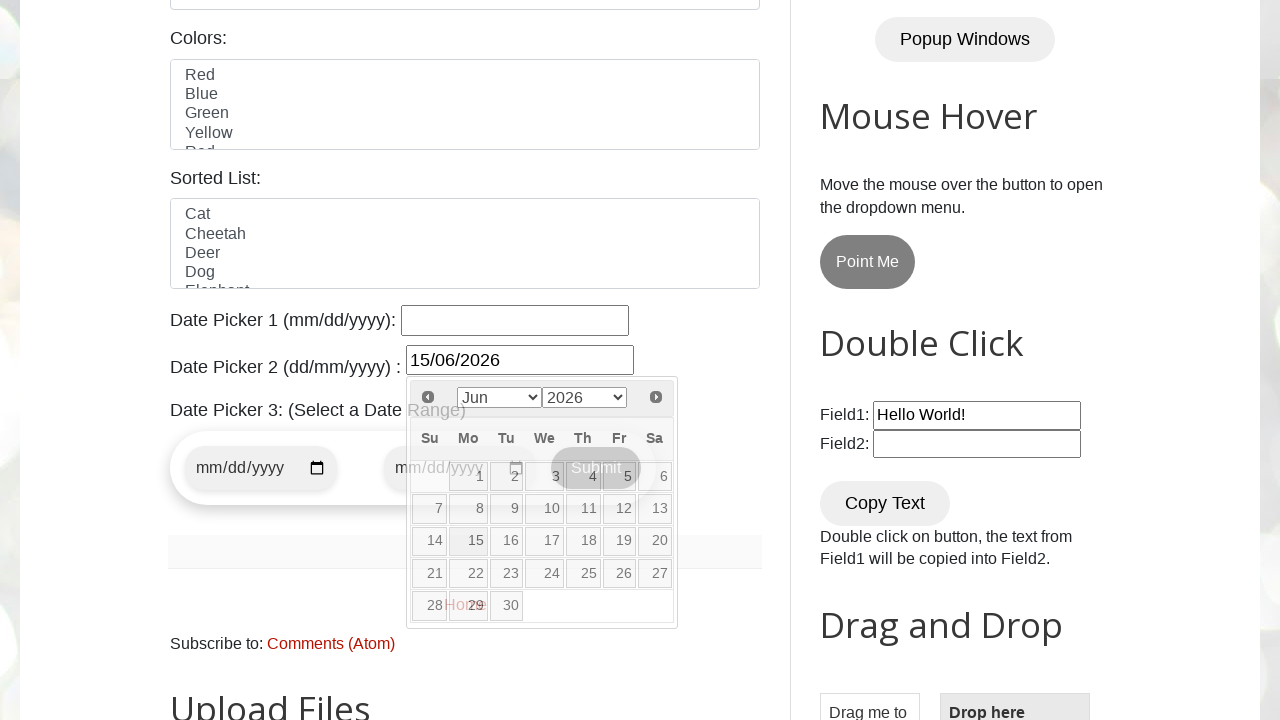

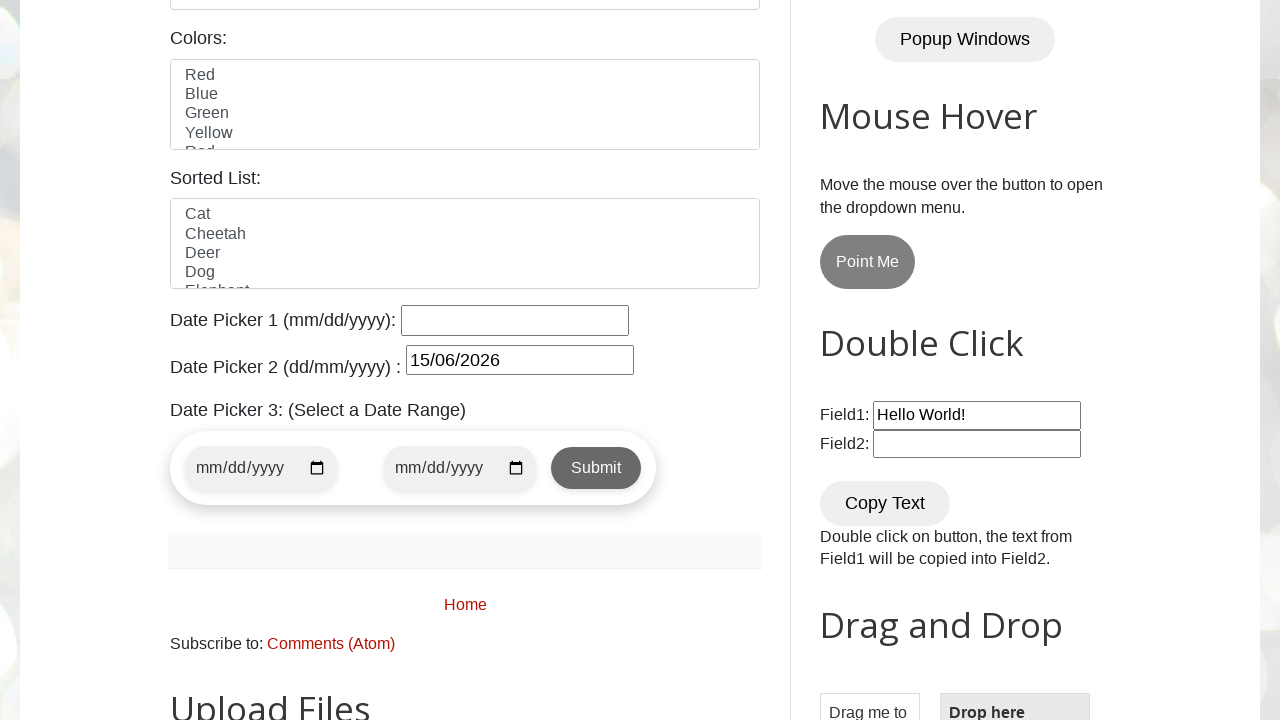